Navigates to CoinMarketCap's Bitcoin page and verifies that key cryptocurrency data elements (price, market cap, volume, circulating supply, and sentiment indicators) are displayed on the page.

Starting URL: https://coinmarketcap.com/currencies/bitcoin/

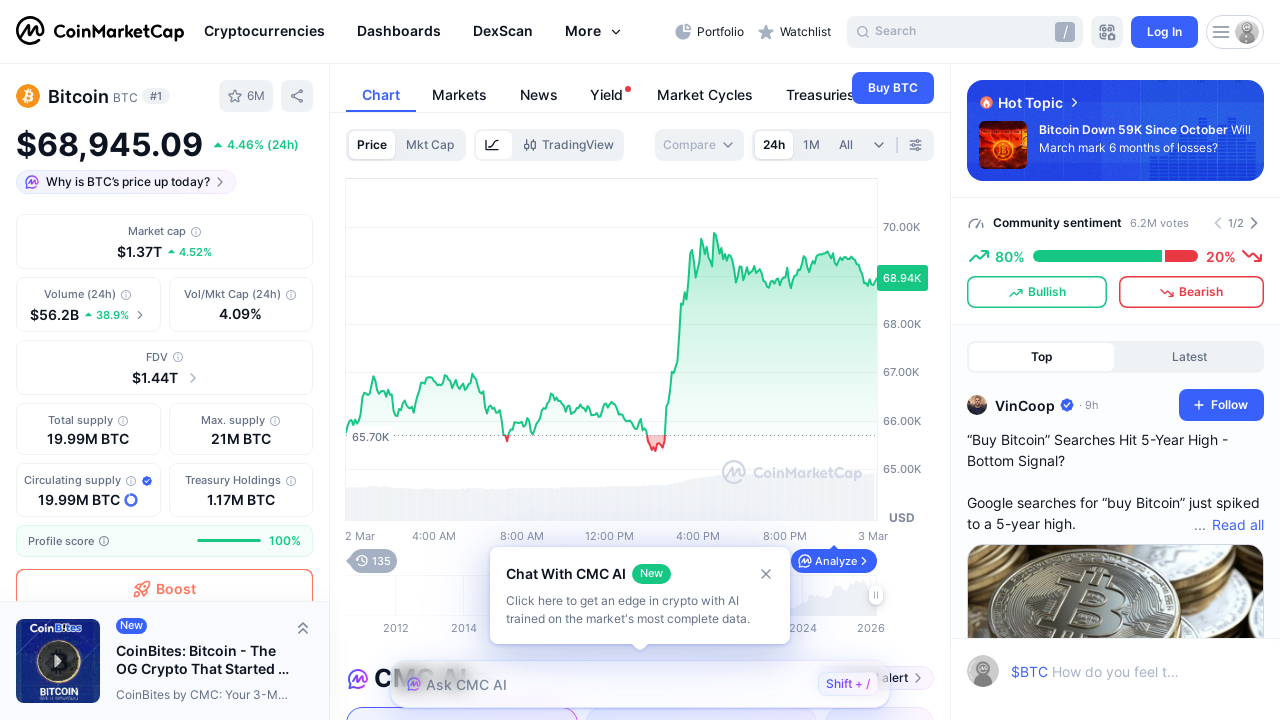

Bitcoin price element loaded
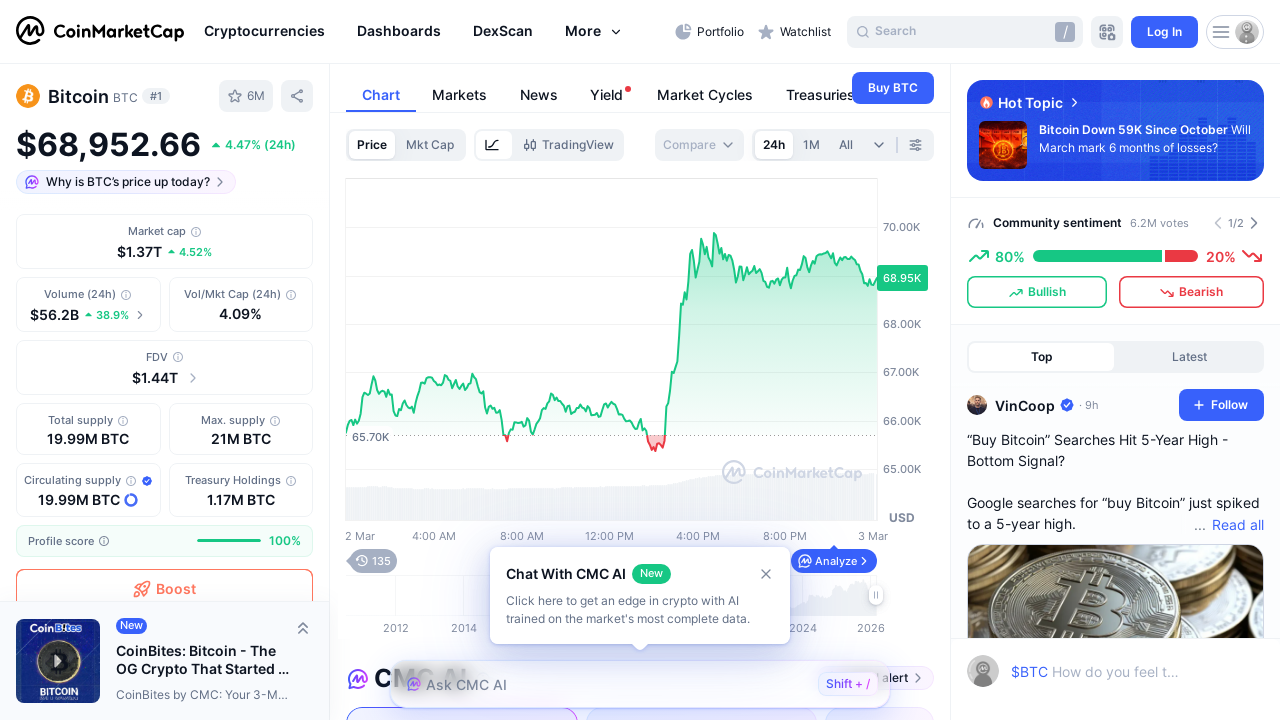

Market cap element loaded
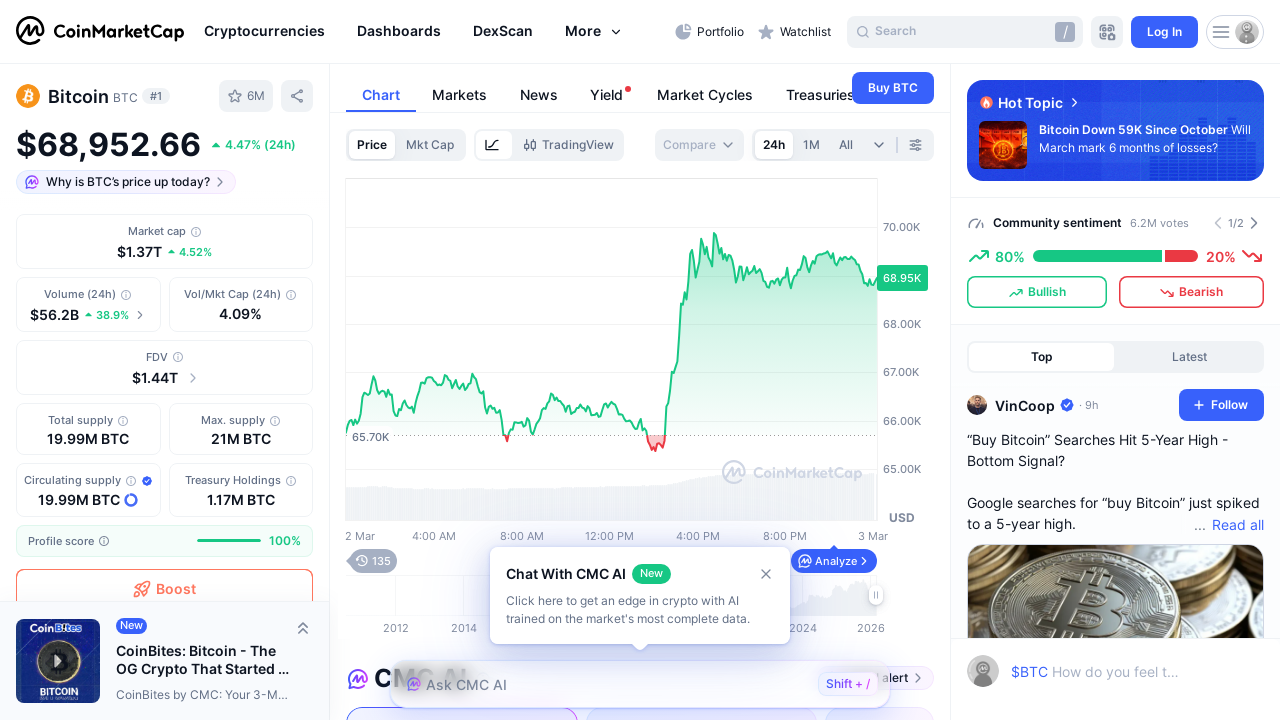

24h Volume element loaded
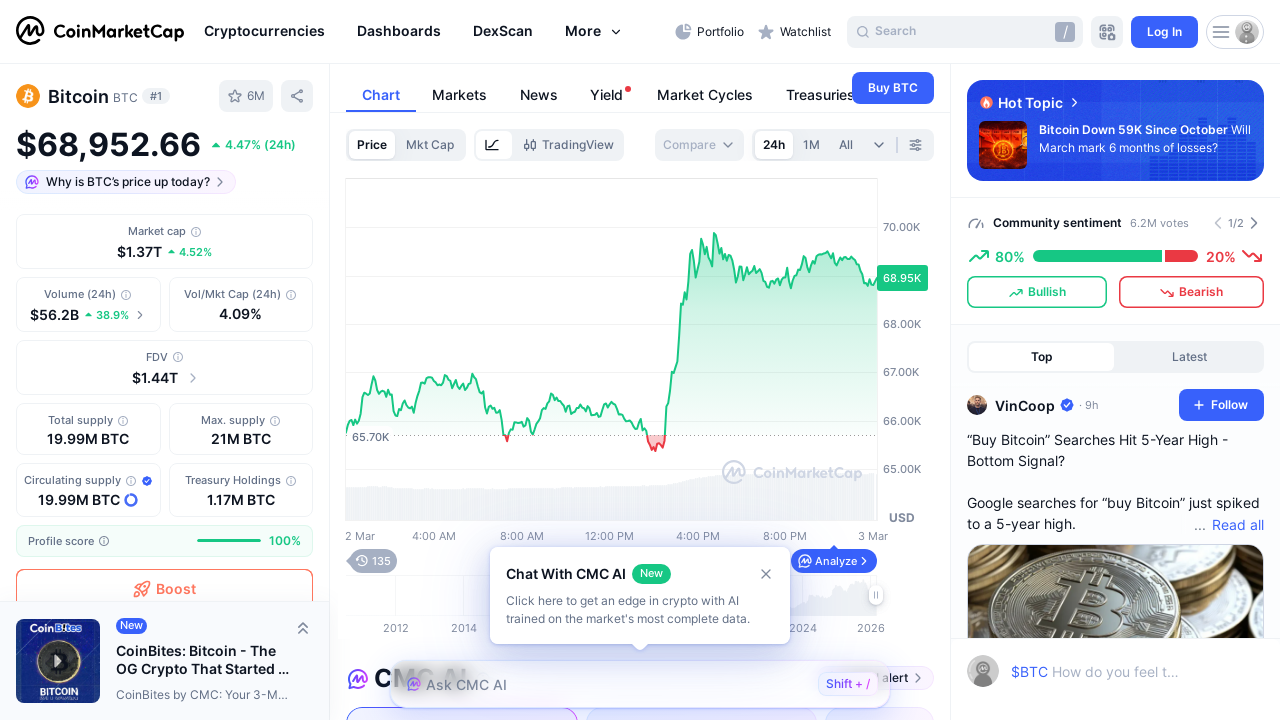

Circulating supply element loaded
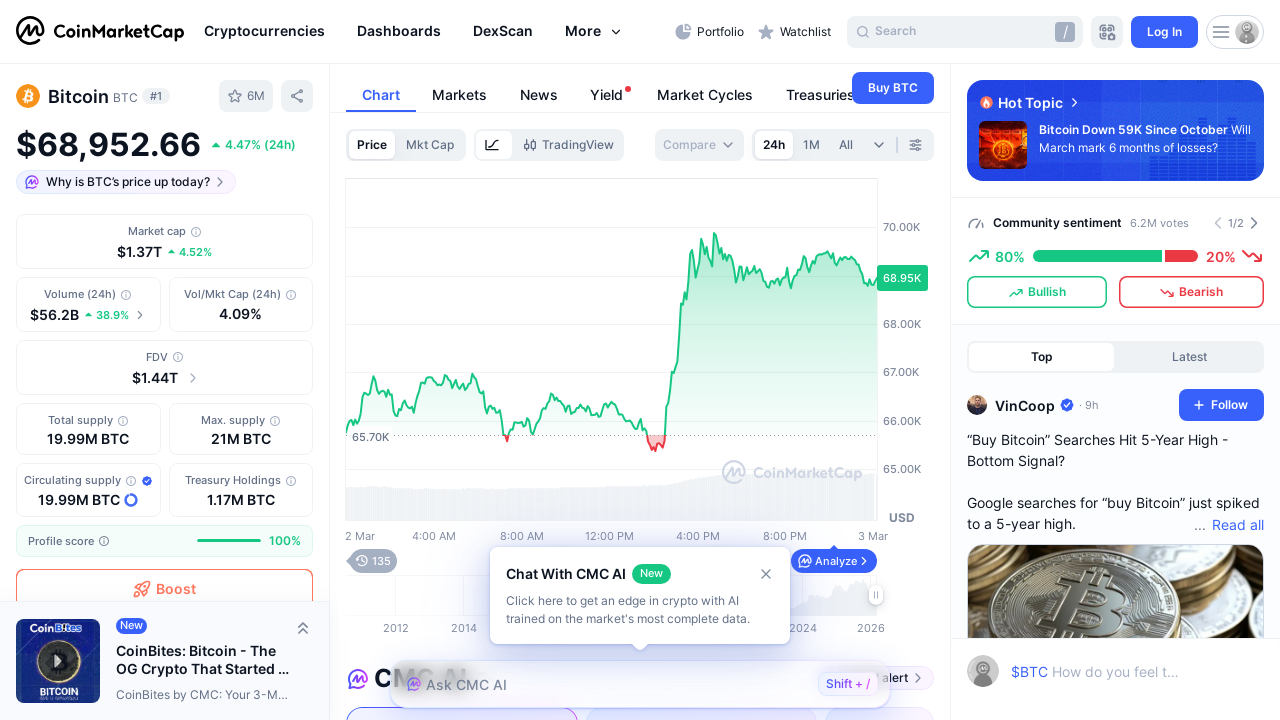

24h Price Change element loaded
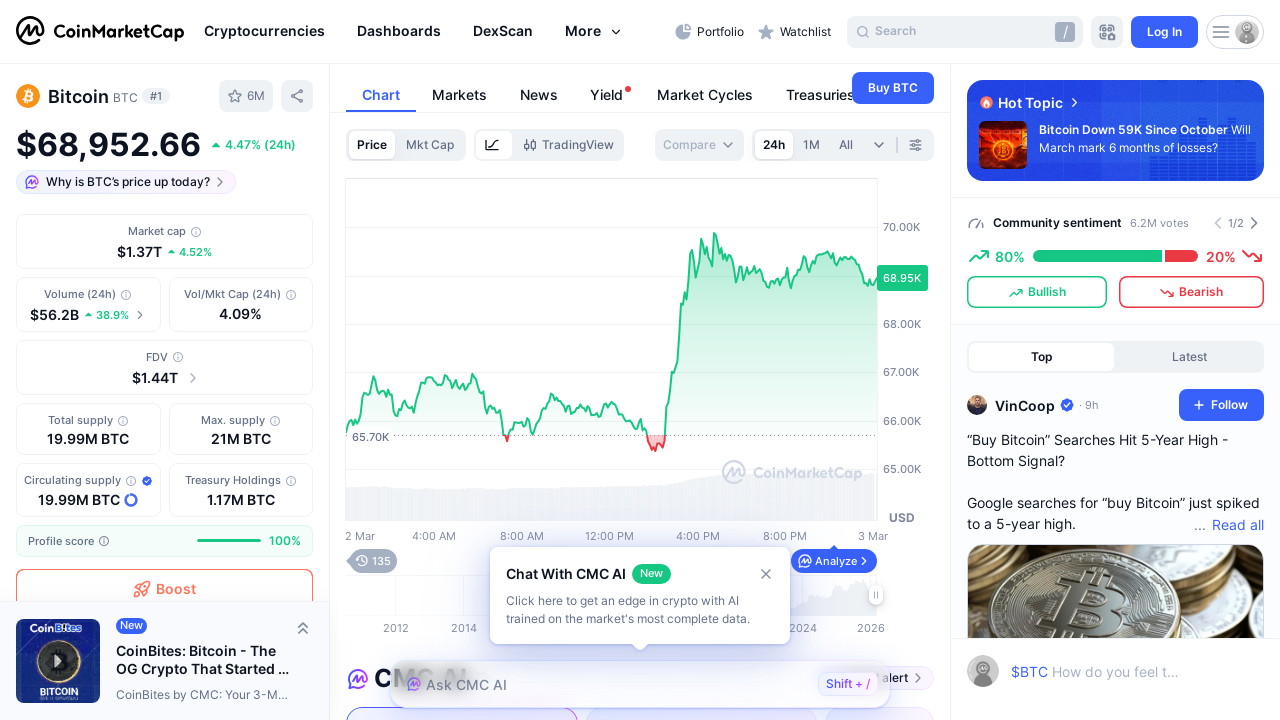

Sentiment indicators (bullish/bearish ratio) loaded
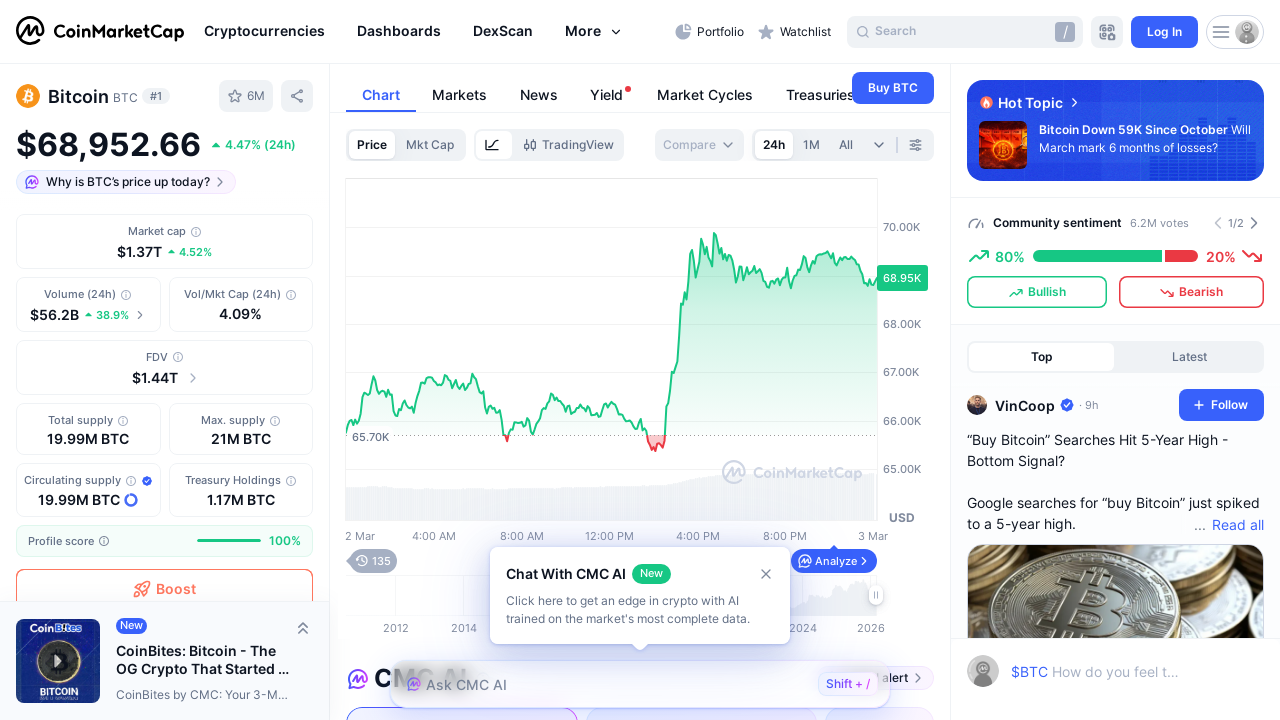

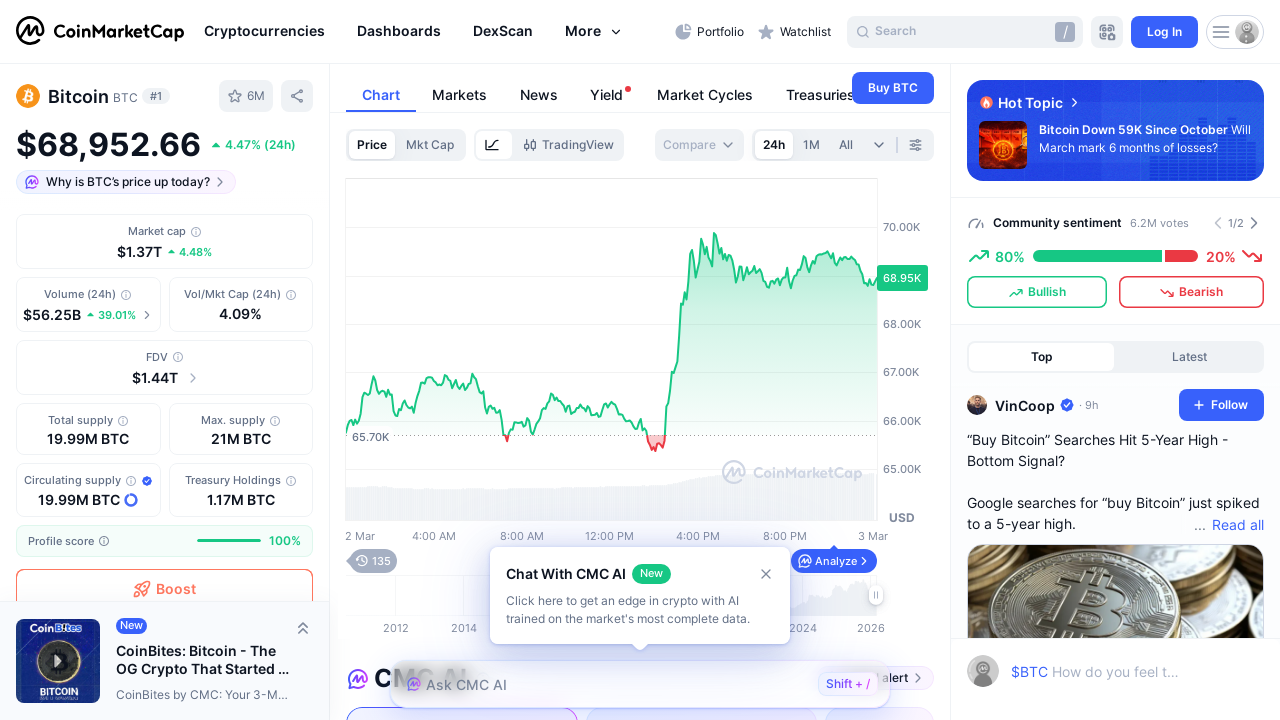